Navigates to the World Bank Doing Business archive page for India and verifies the ranking table is displayed

Starting URL: https://archive.doingbusiness.org/en/data/exploreeconomies/india

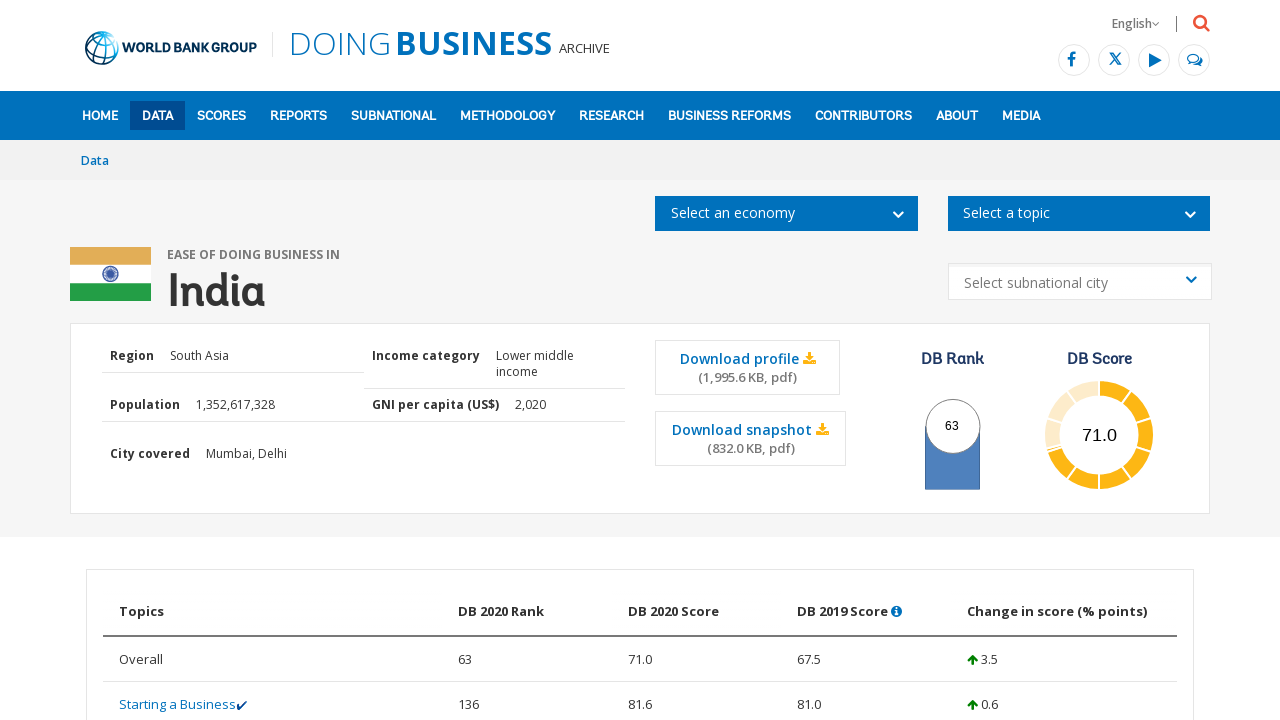

Navigated to World Bank Doing Business archive page for India
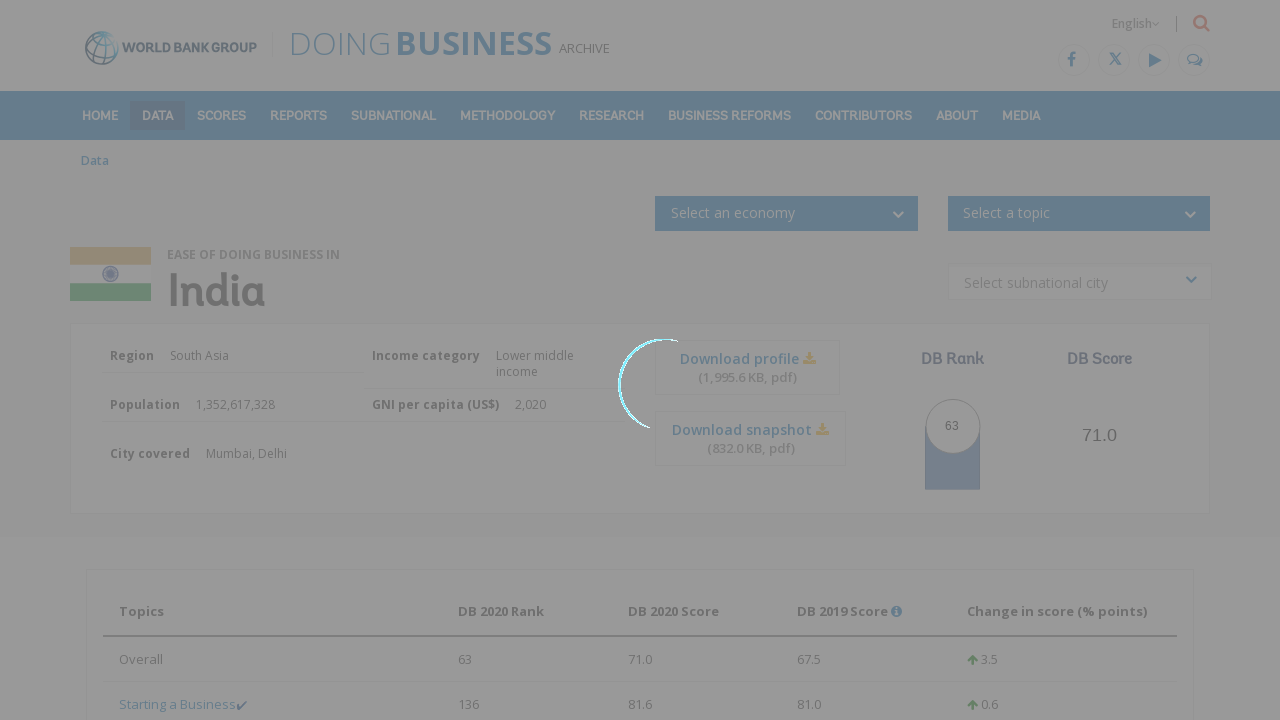

Ranking table rows loaded successfully
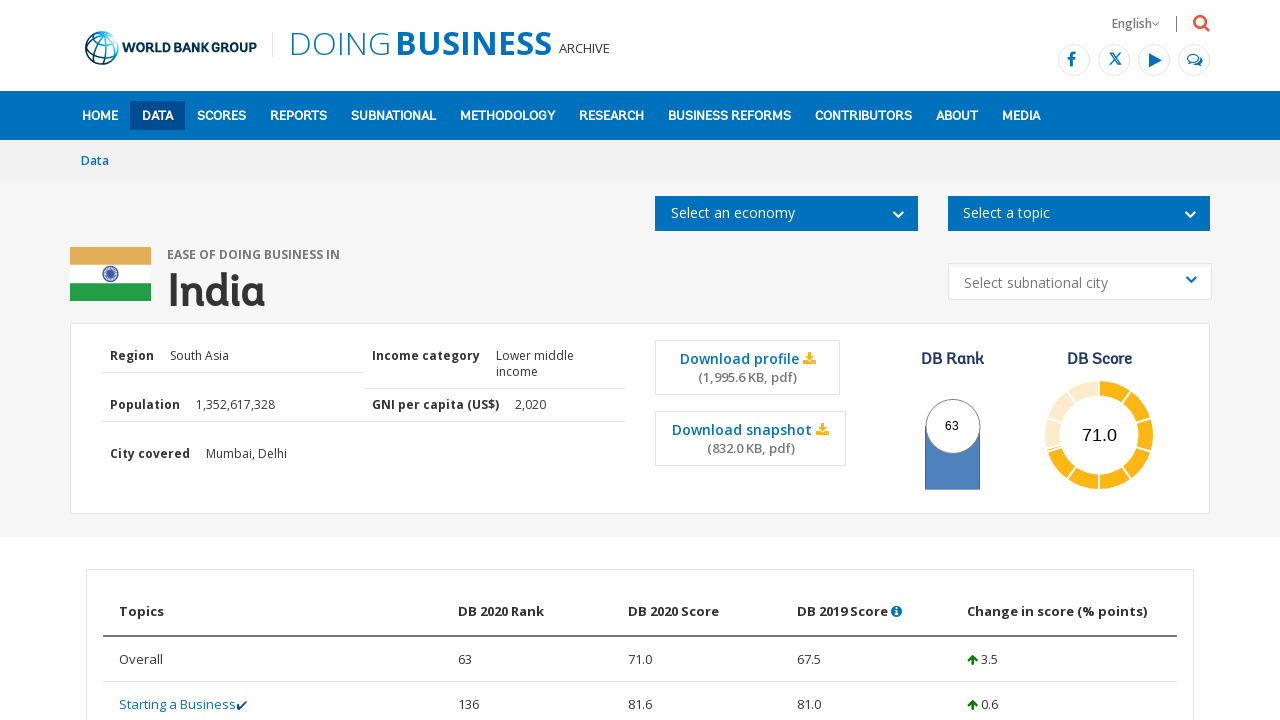

Economy data table is present on the page
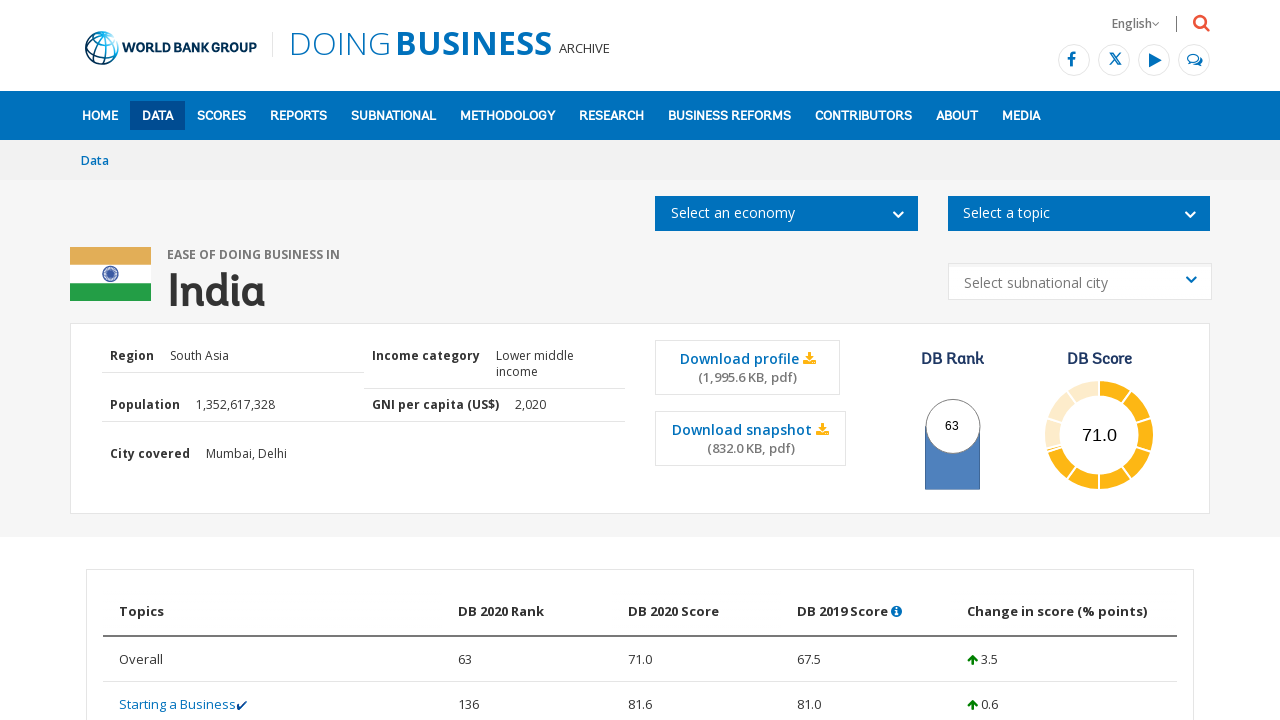

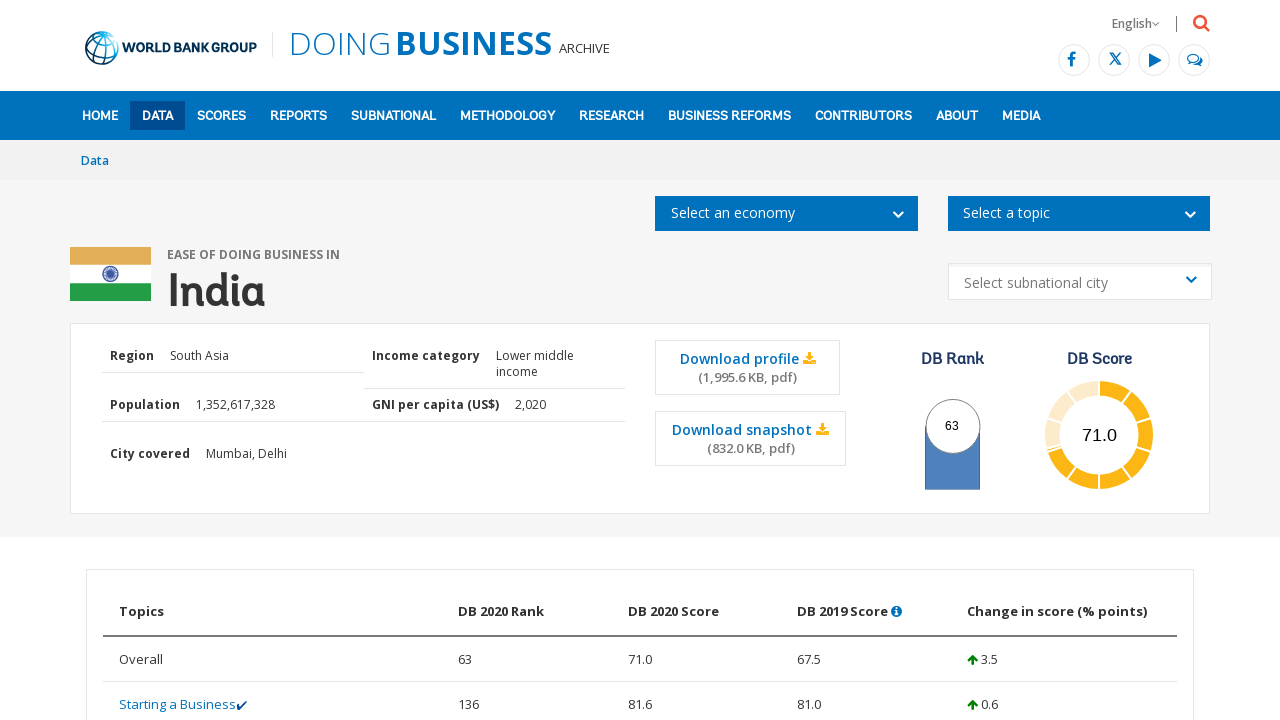